Tests clicking on the Elements card on the DemoQA homepage and verifies navigation to the elements page

Starting URL: https://demoqa.com/

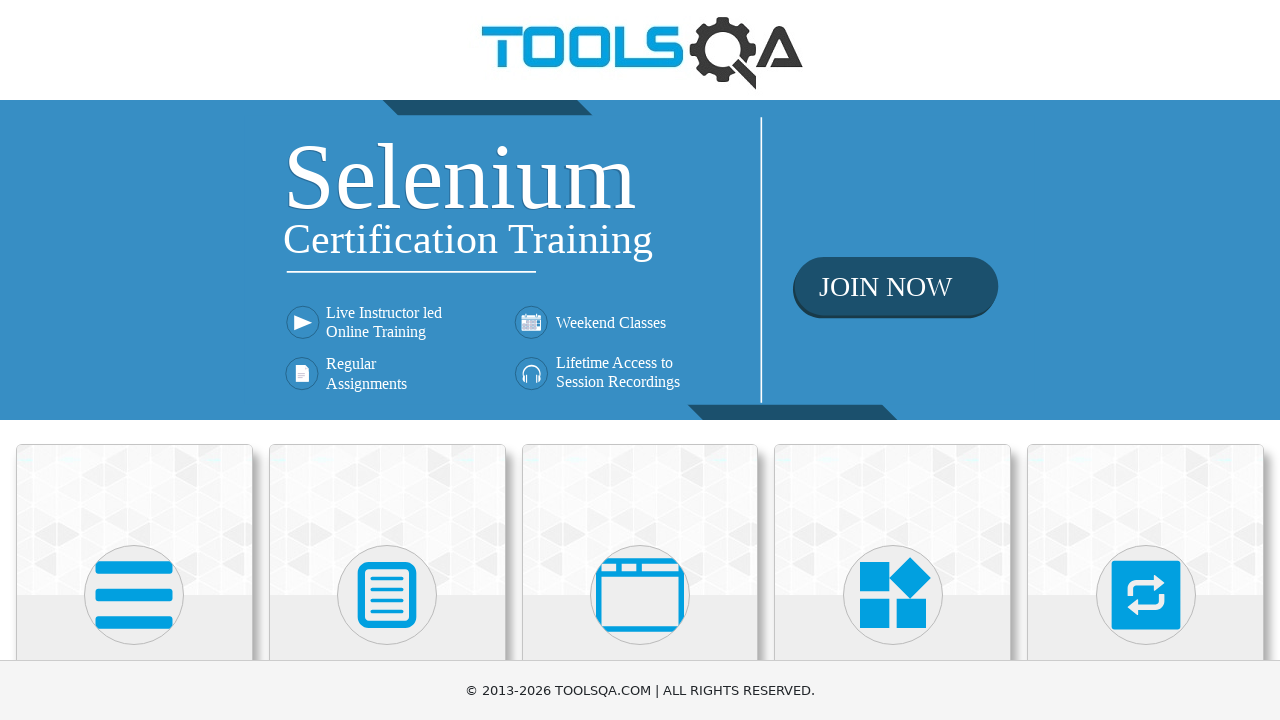

Clicked on the Elements card at (134, 520) on xpath=//h5[text()='Elements']/../../..
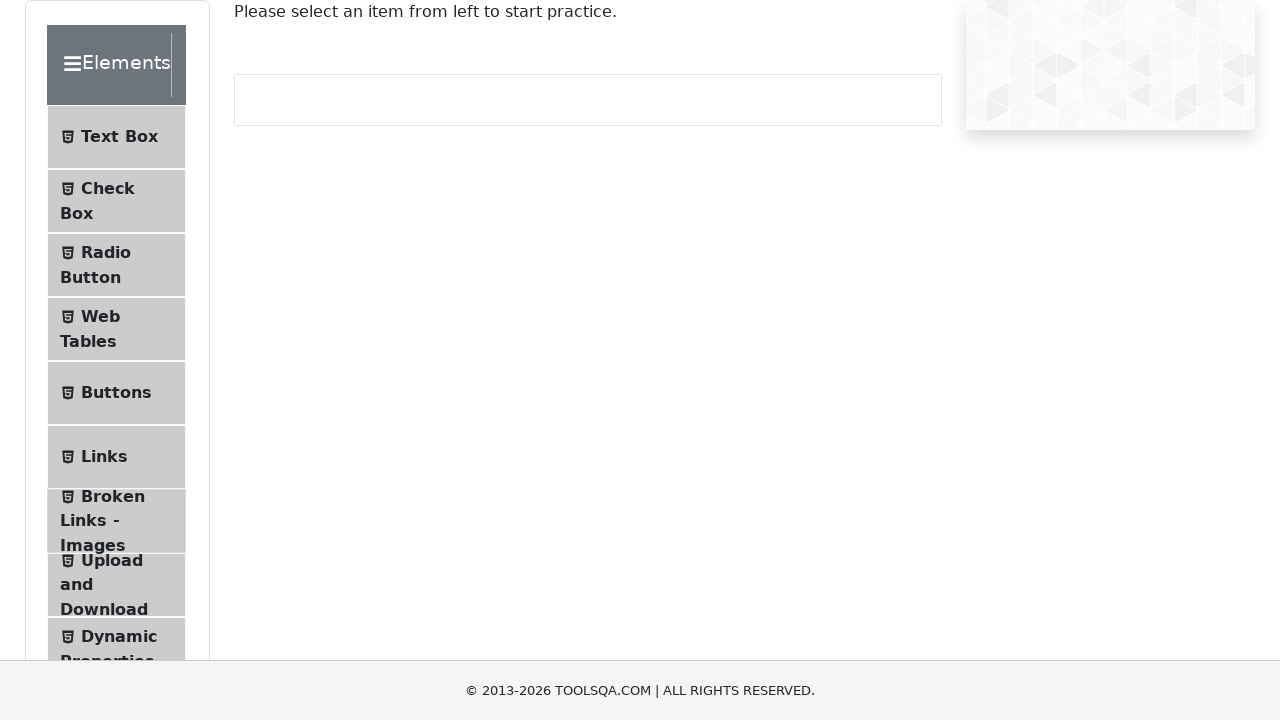

Waited for navigation to elements page
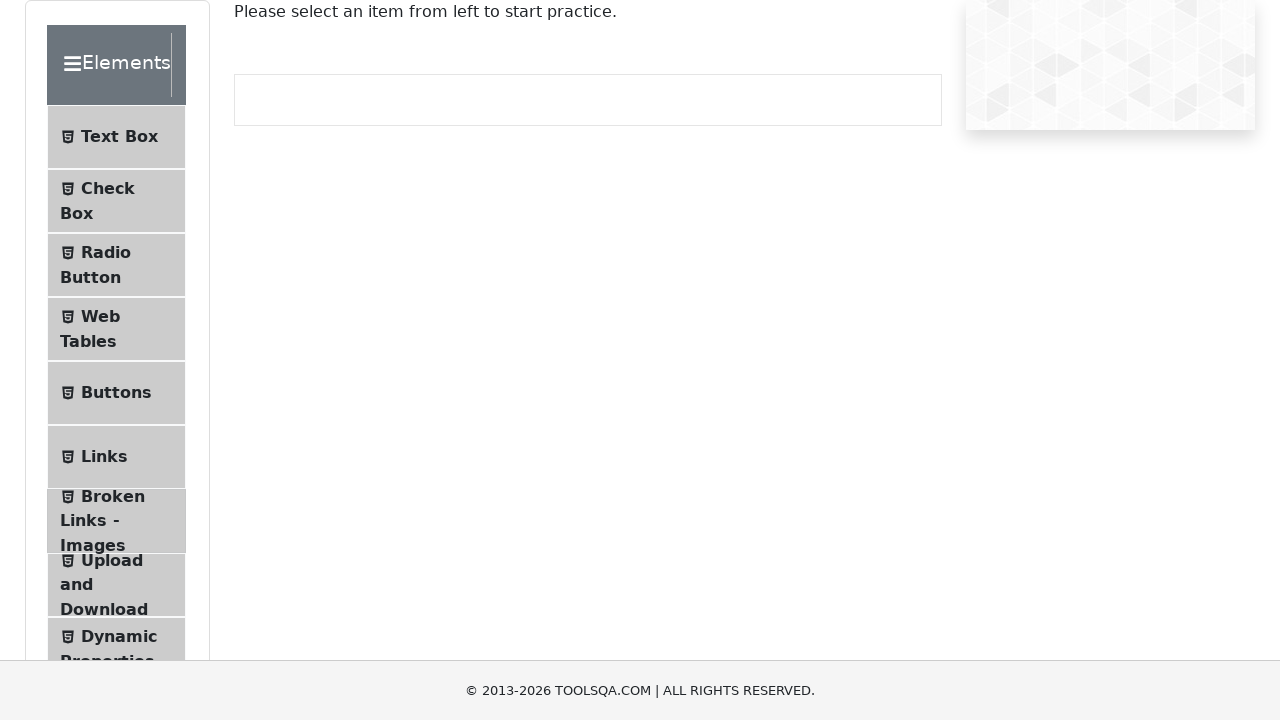

Verified current URL is https://demoqa.com/elements
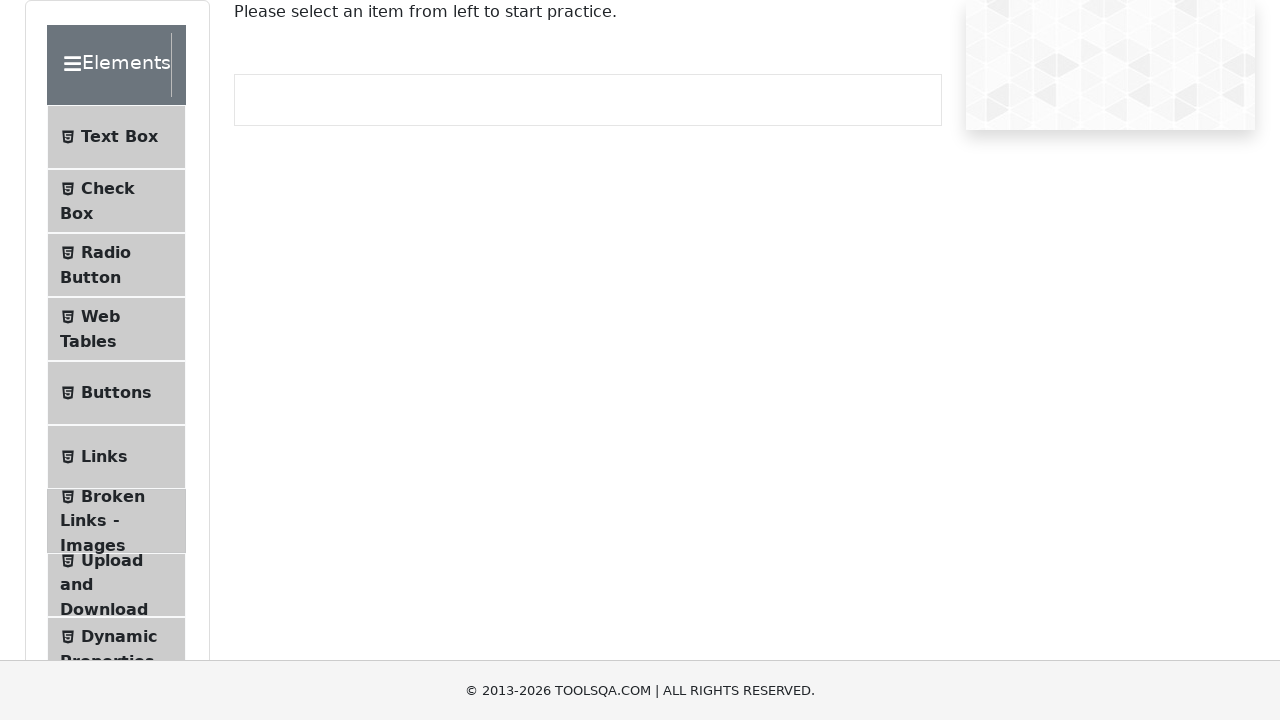

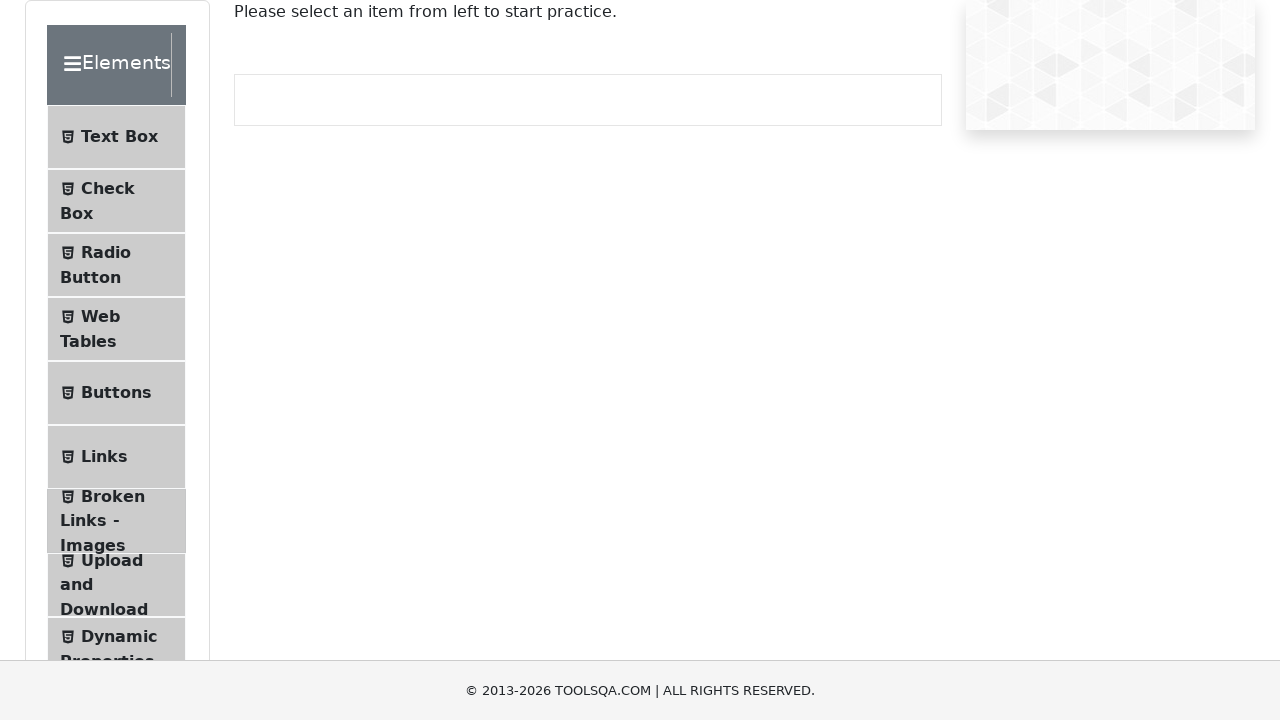